Tests dropdown selection by navigating to the dropdown page and selecting an option by visible text

Starting URL: http://the-internet.herokuapp.com/

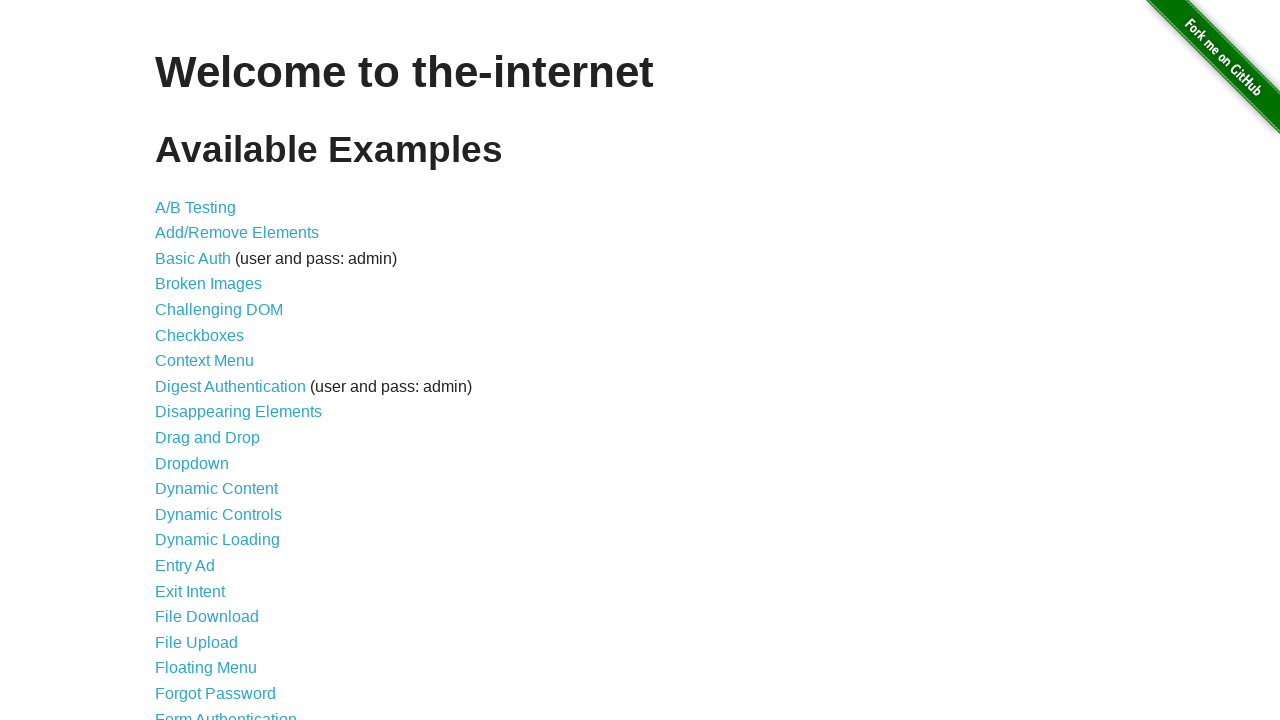

Clicked on dropdown page link in navigation menu at (192, 463) on xpath=//div[@id='content']/ul/li[11]/a
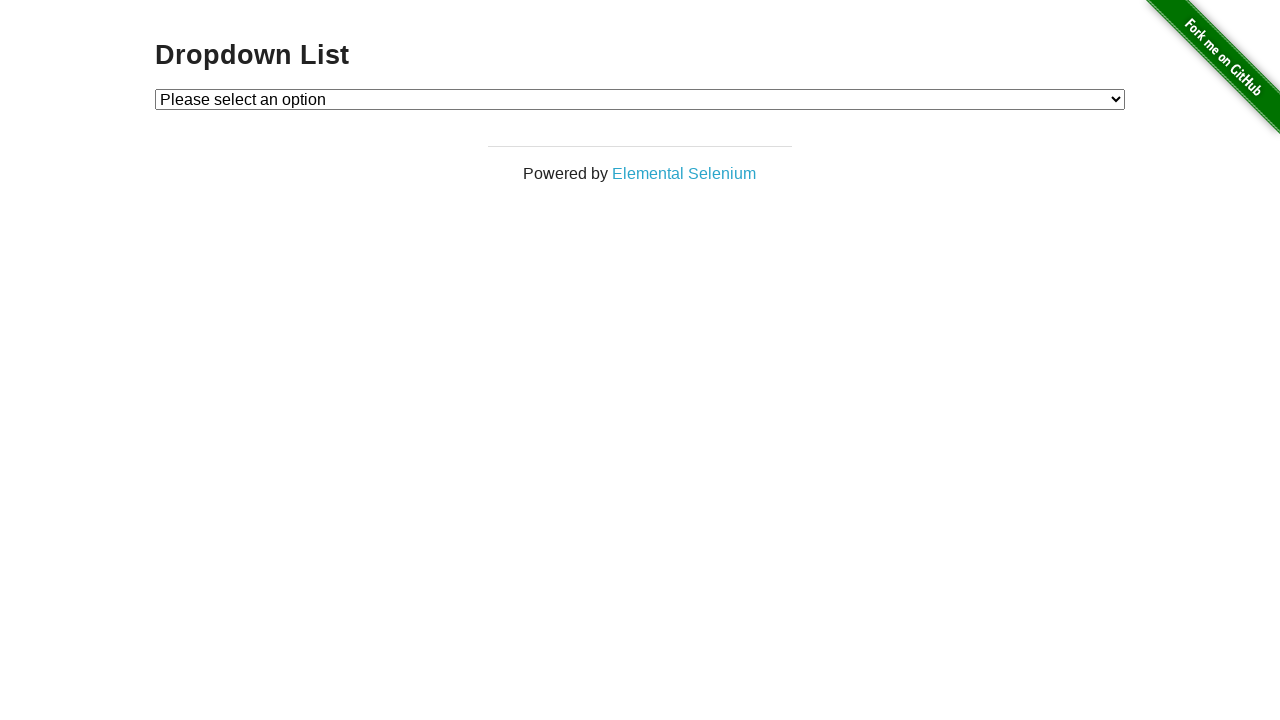

Selected 'Option 2' from the dropdown menu on #dropdown
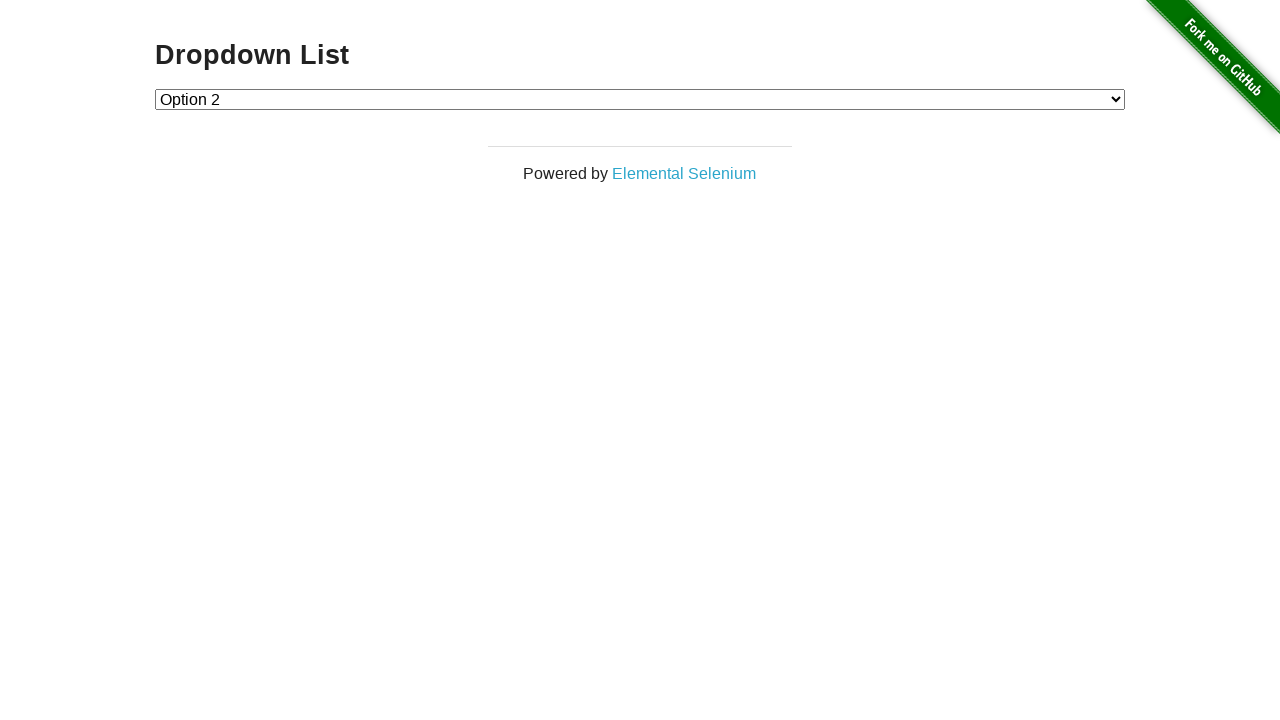

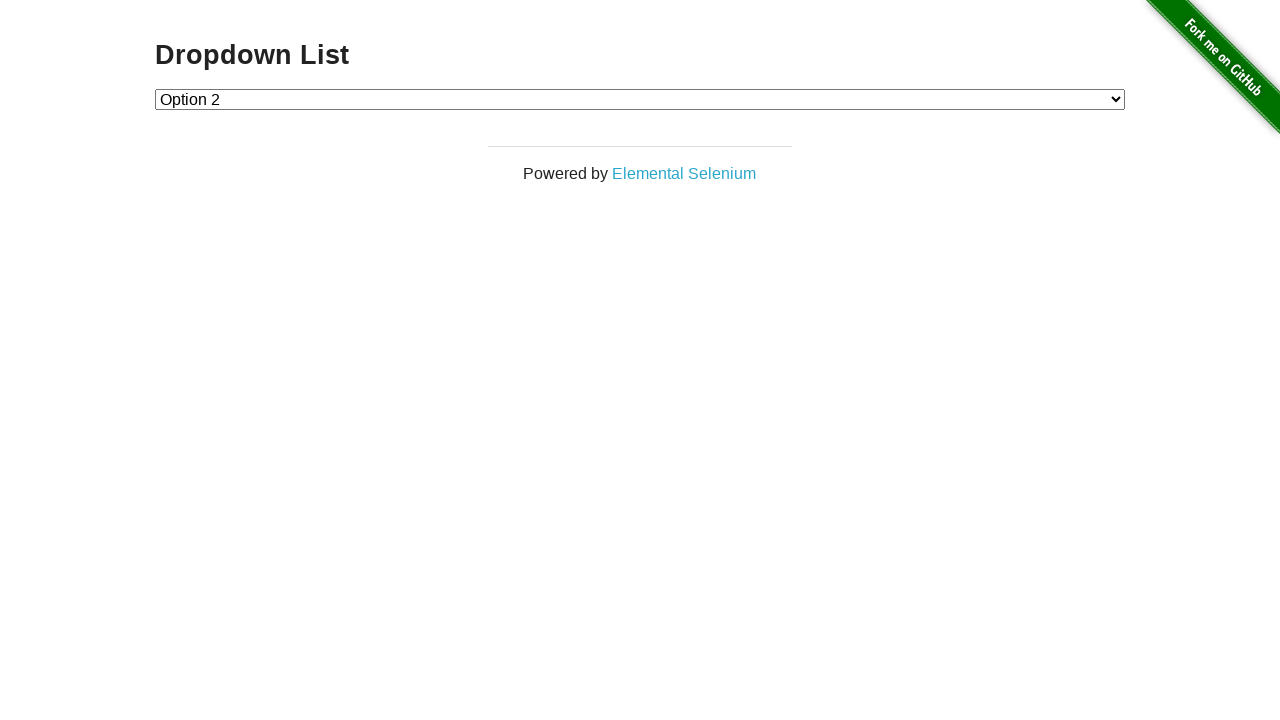